Navigates to the OrangeHRM demo site and verifies that the page title contains "OrangeHRM"

Starting URL: https://opensource-demo.orangehrmlive.com/

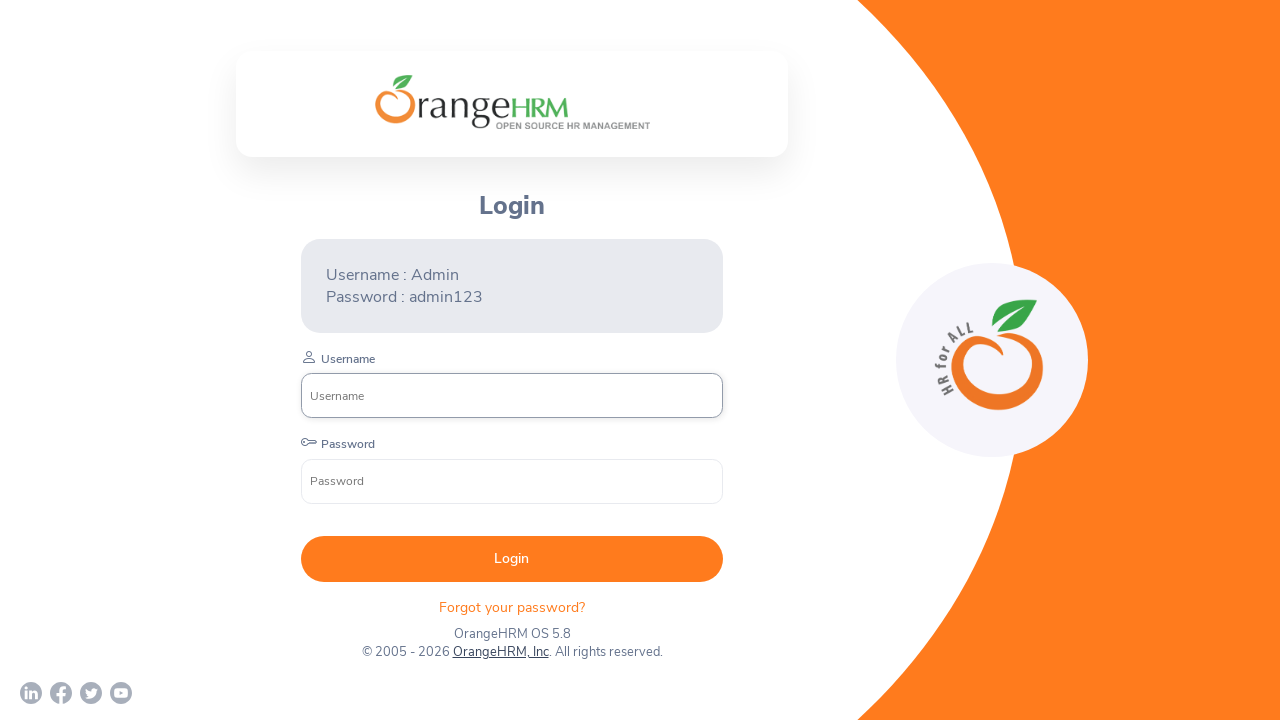

Navigated to OrangeHRM demo site
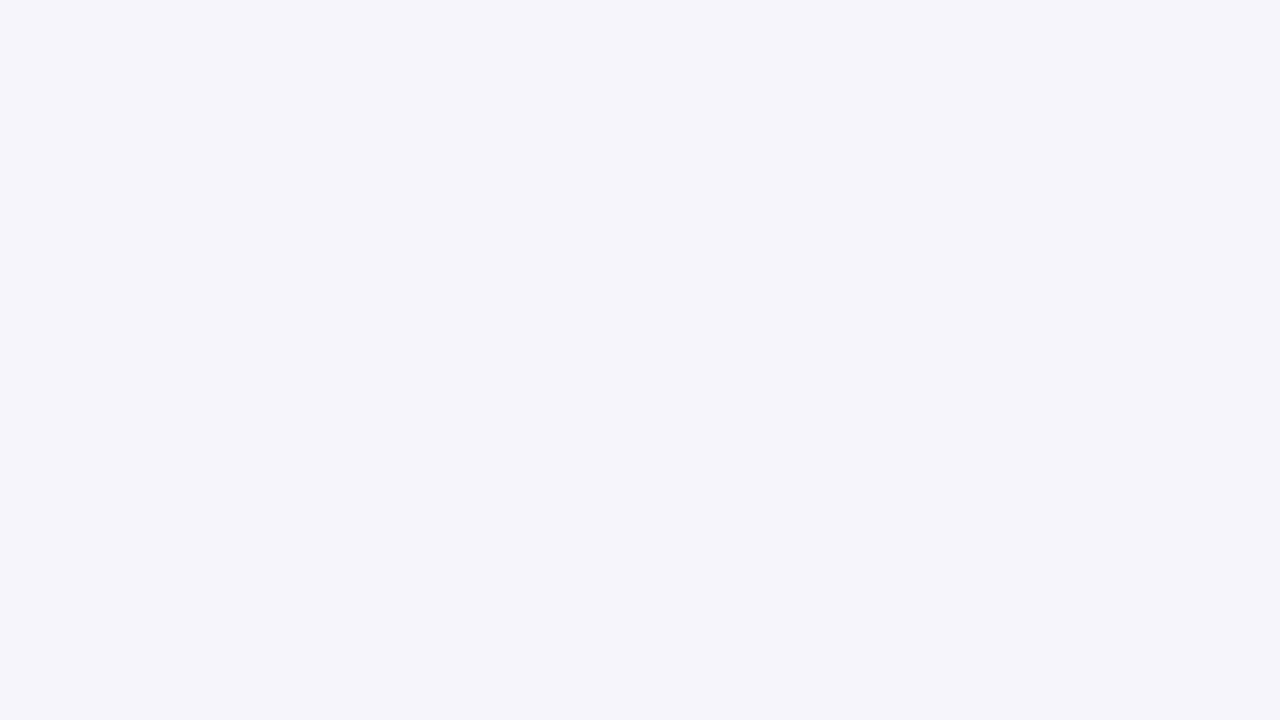

Page loaded and DOM content ready
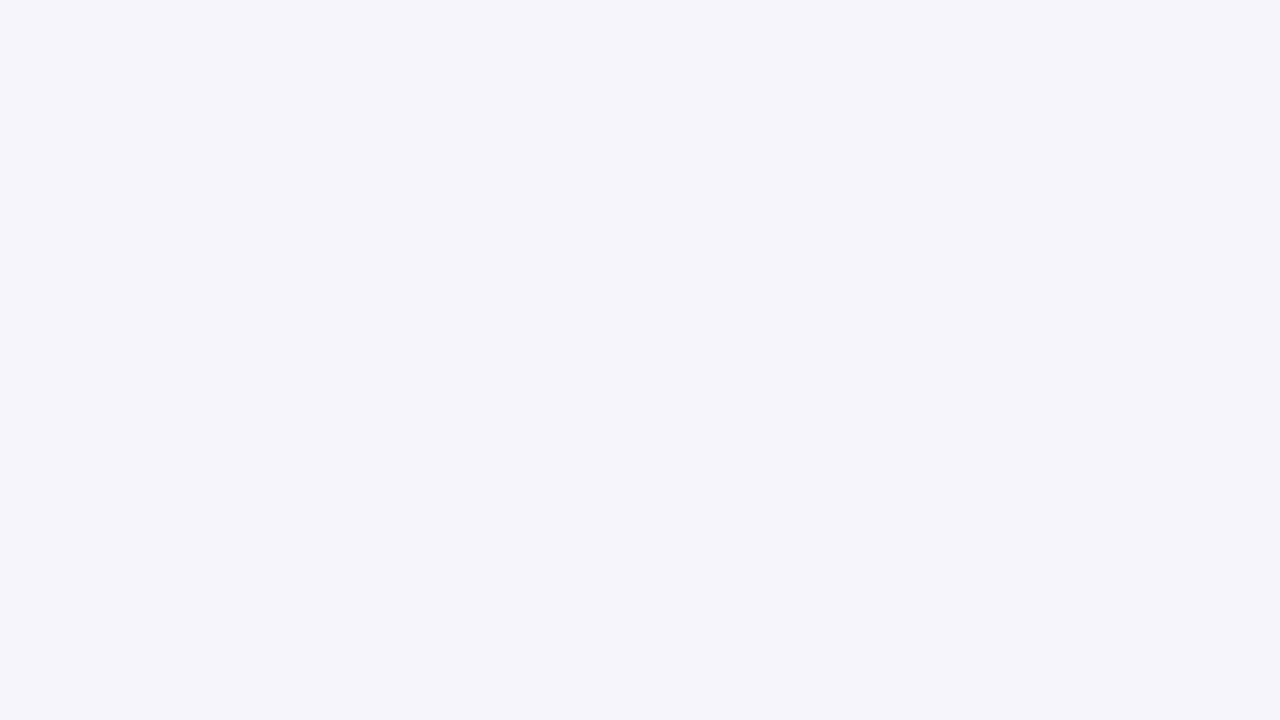

Retrieved page title: 'OrangeHRM'
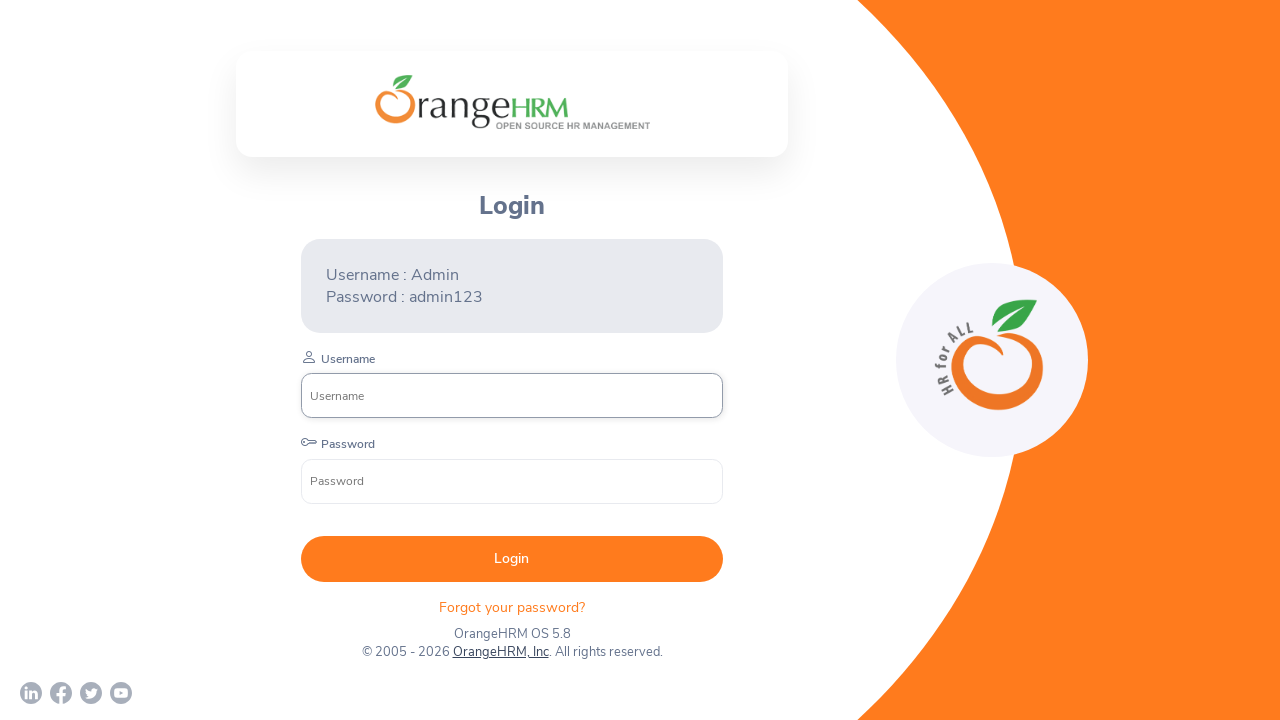

Verified page title contains 'OrangeHRM'
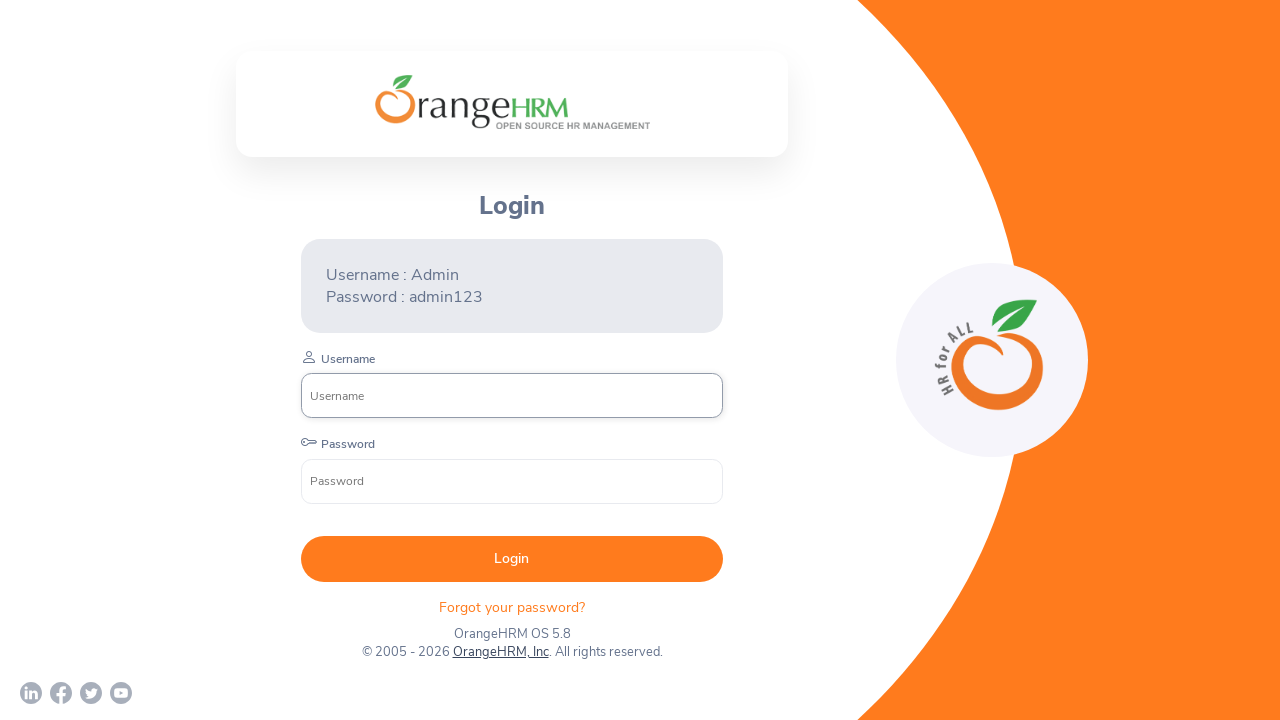

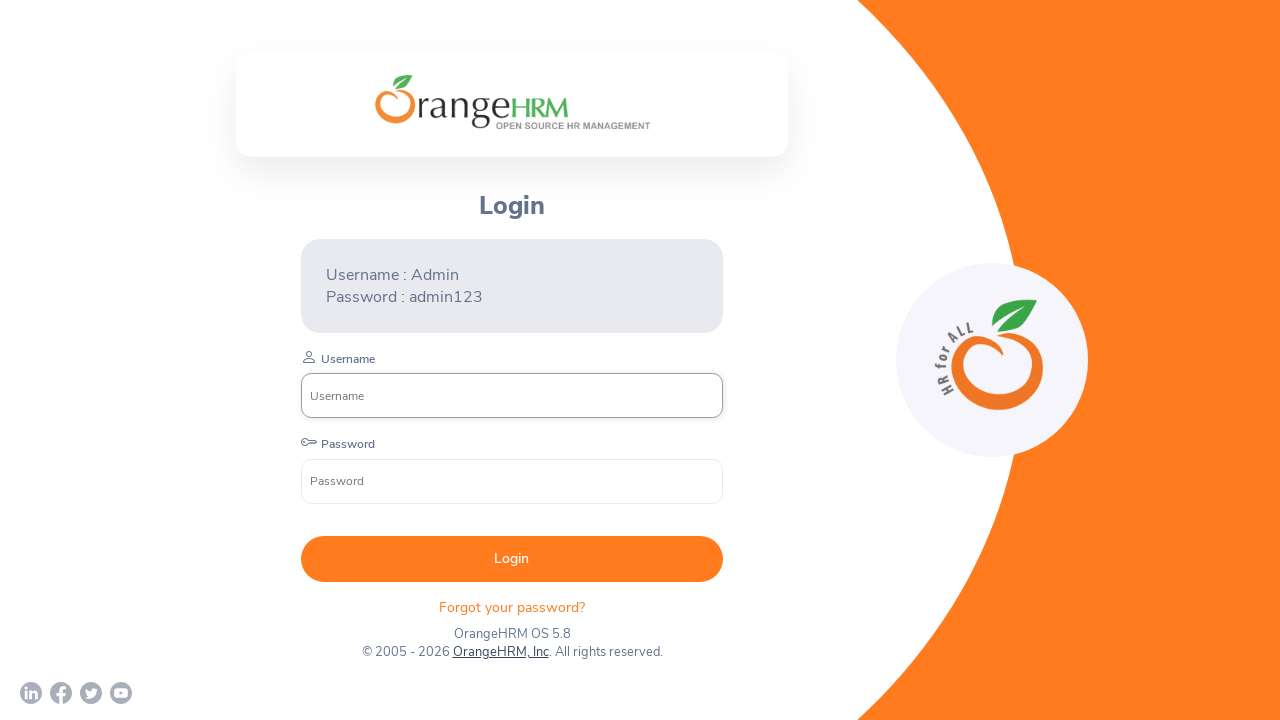